Tests the home page slider functionality by clicking Shop menu, then Home menu, and verifying there are exactly three sliders on the page.

Starting URL: http://practice.automationtesting.in/

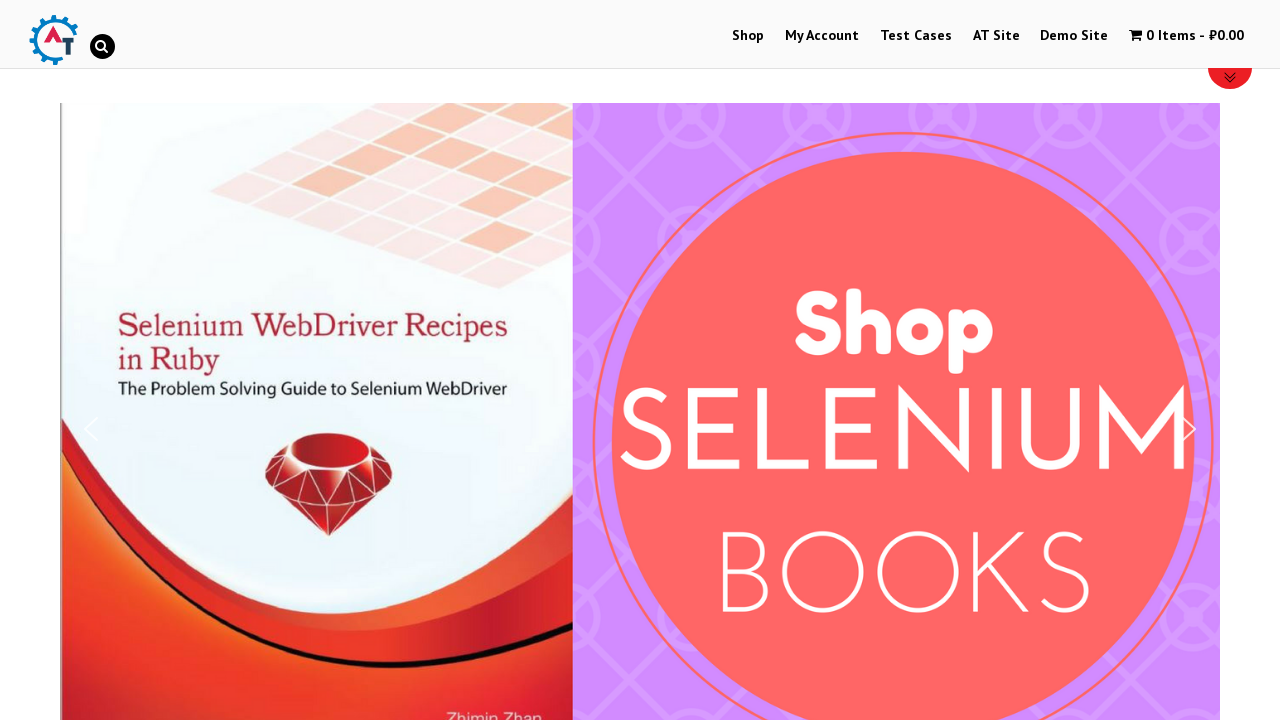

Clicked Shop menu at (748, 36) on xpath=//li[@id='menu-item-40']
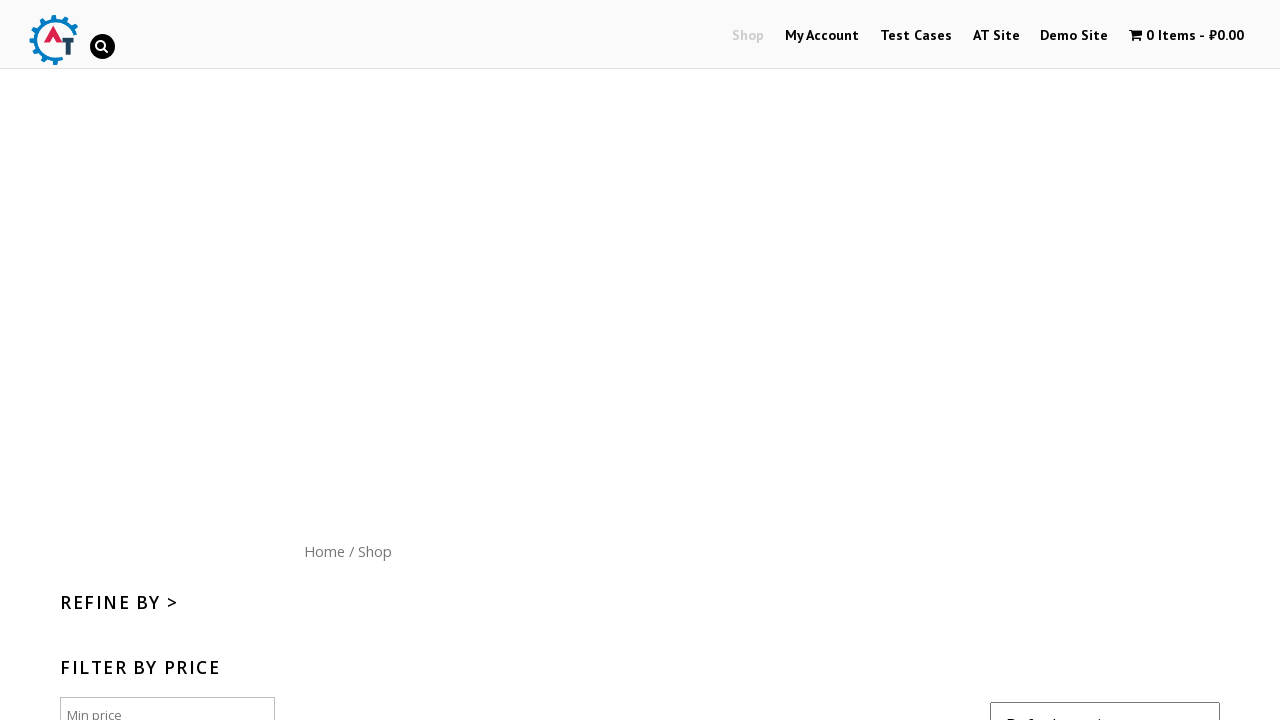

Clicked Home menu button at (324, 551) on xpath=//div[@id='content']/nav/a
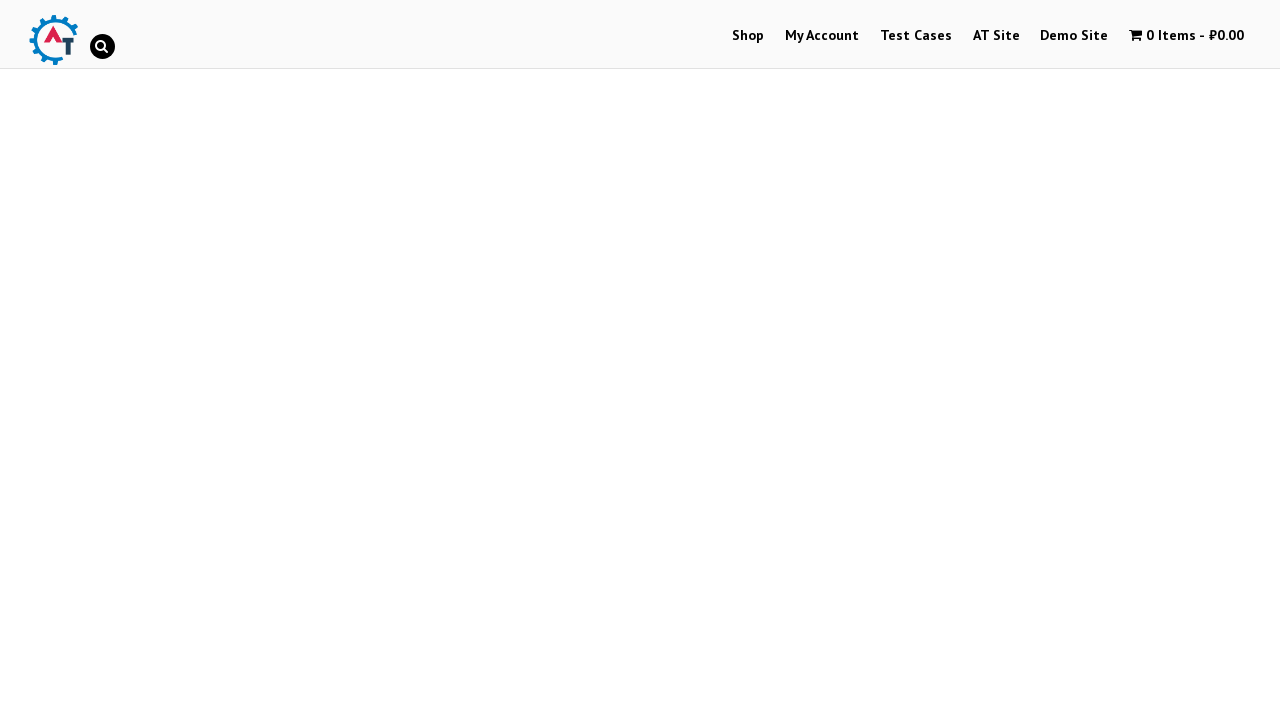

Clicked slider navigation arrow (1st click) at (1189, 429) on xpath=//div[@id='n2-ss-6']/div[3]
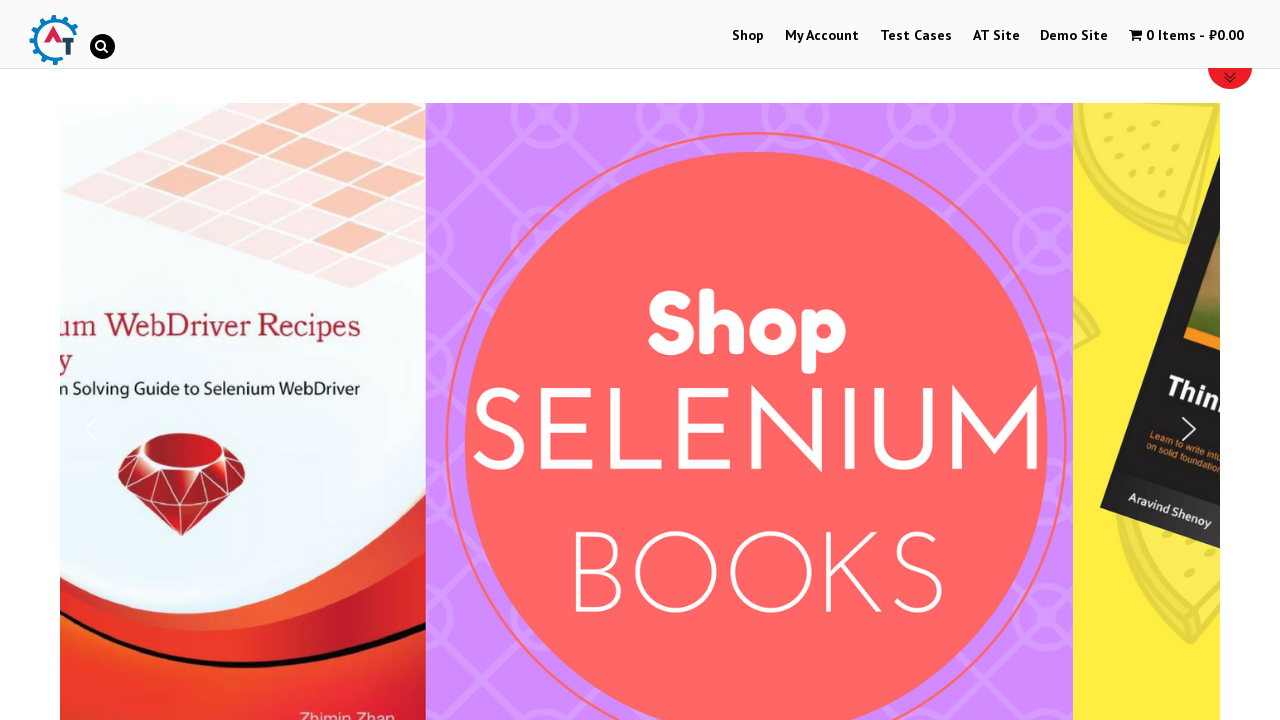

Clicked slider navigation arrow (2nd click) at (1189, 429) on xpath=//div[@id='n2-ss-6']/div[3]
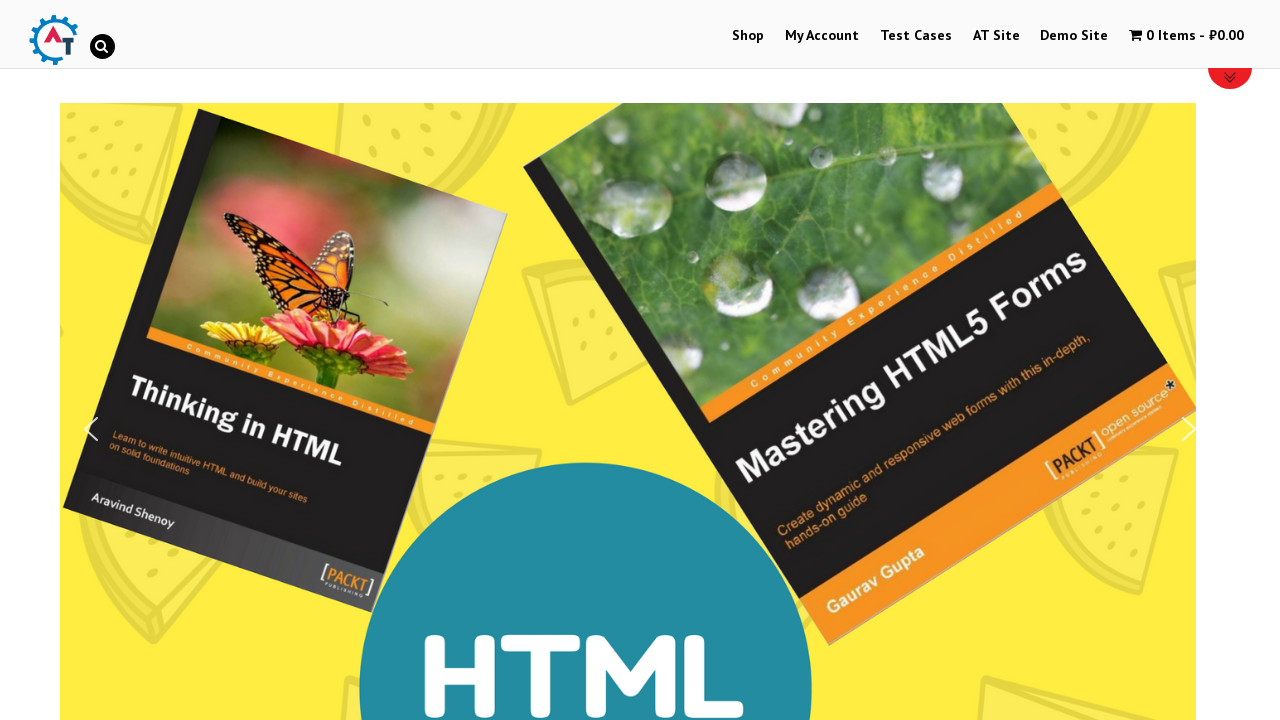

Clicked slider navigation arrow (3rd click) at (1189, 429) on xpath=//div[@id='n2-ss-6']/div[3]
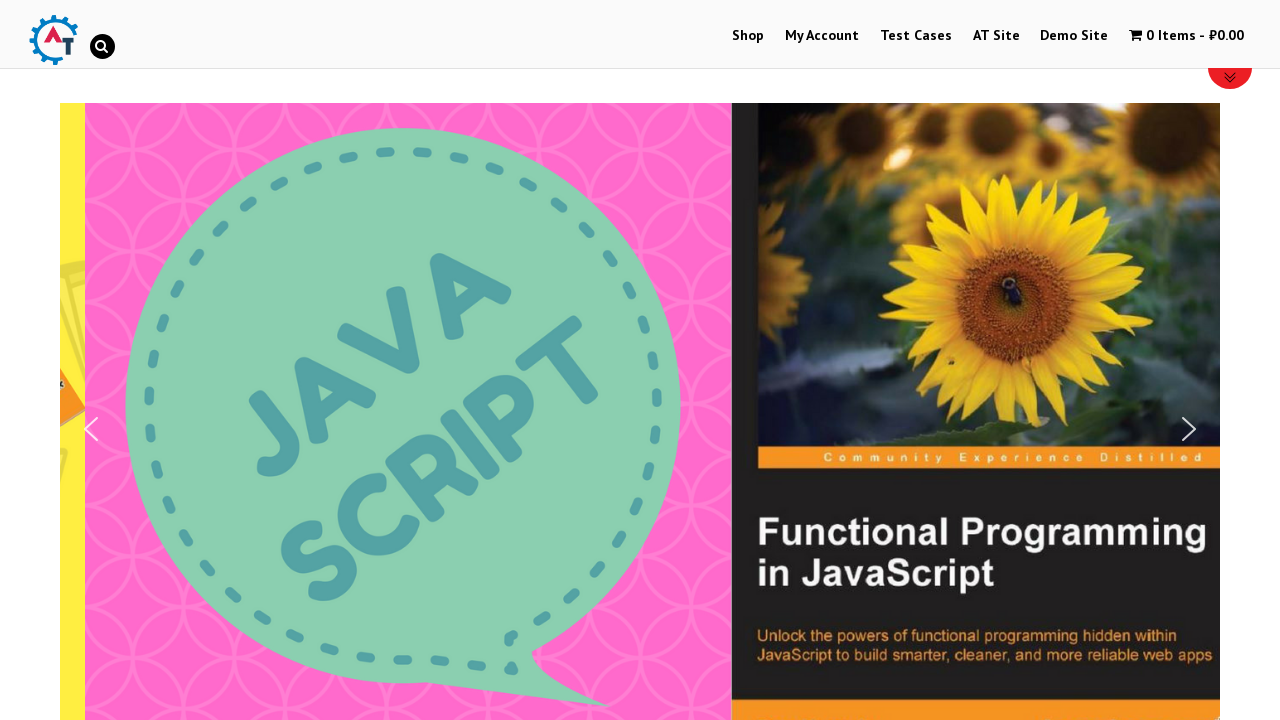

Retrieved all slider elements from the page
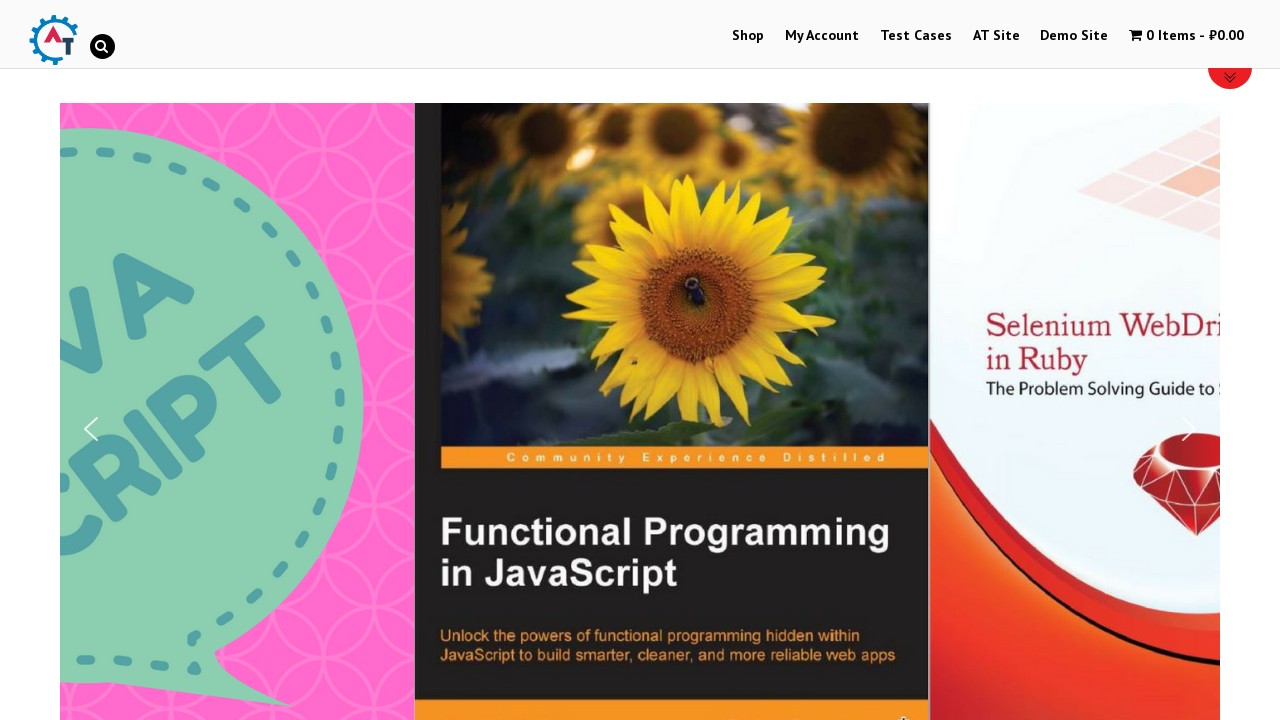

Verified that exactly 3 sliders exist on the home page
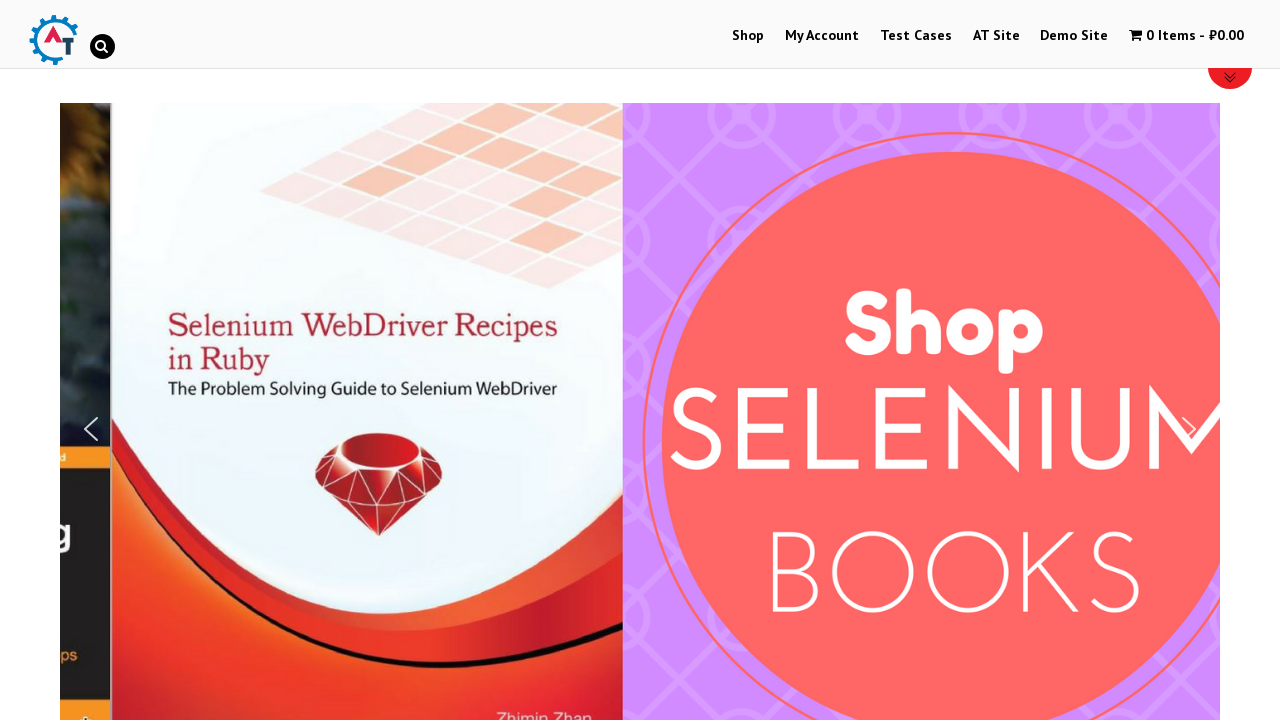

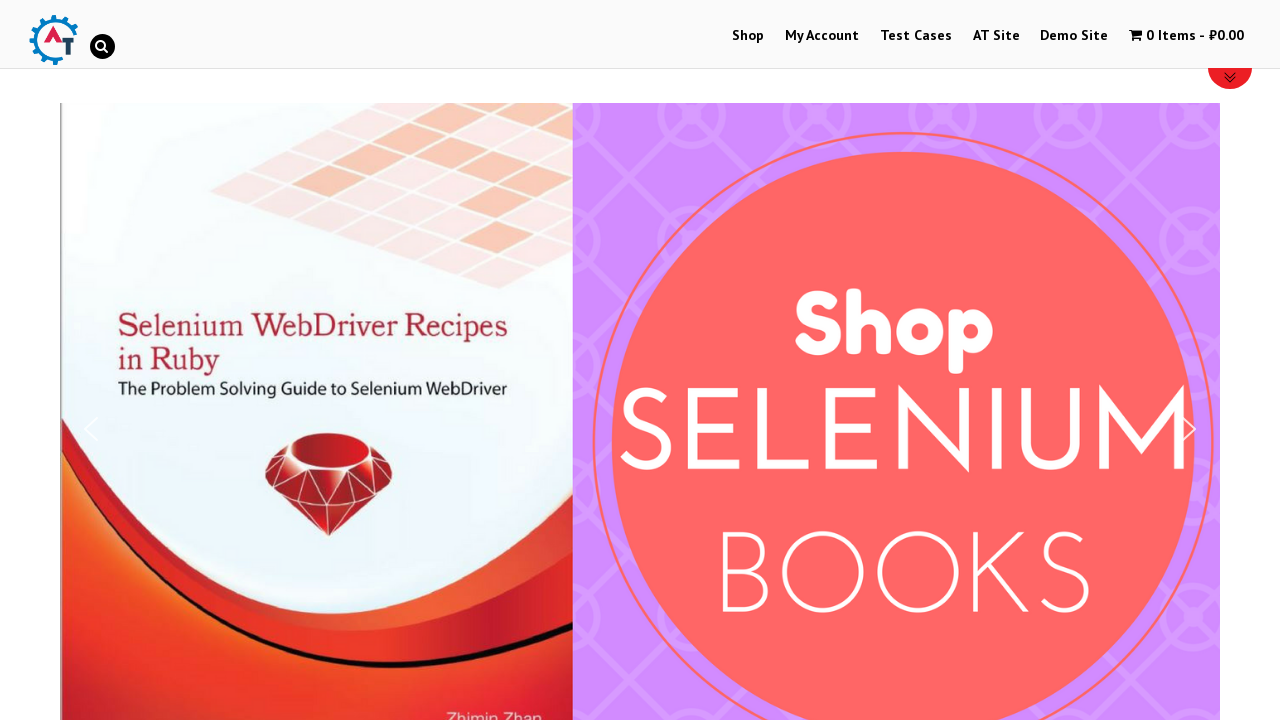